Tests hover functionality on a course website by moving the mouse over a navigation menu element and then hovering over a submenu item for "Data Warehousing".

Starting URL: http://greenstech.in/selenium-course-content.html

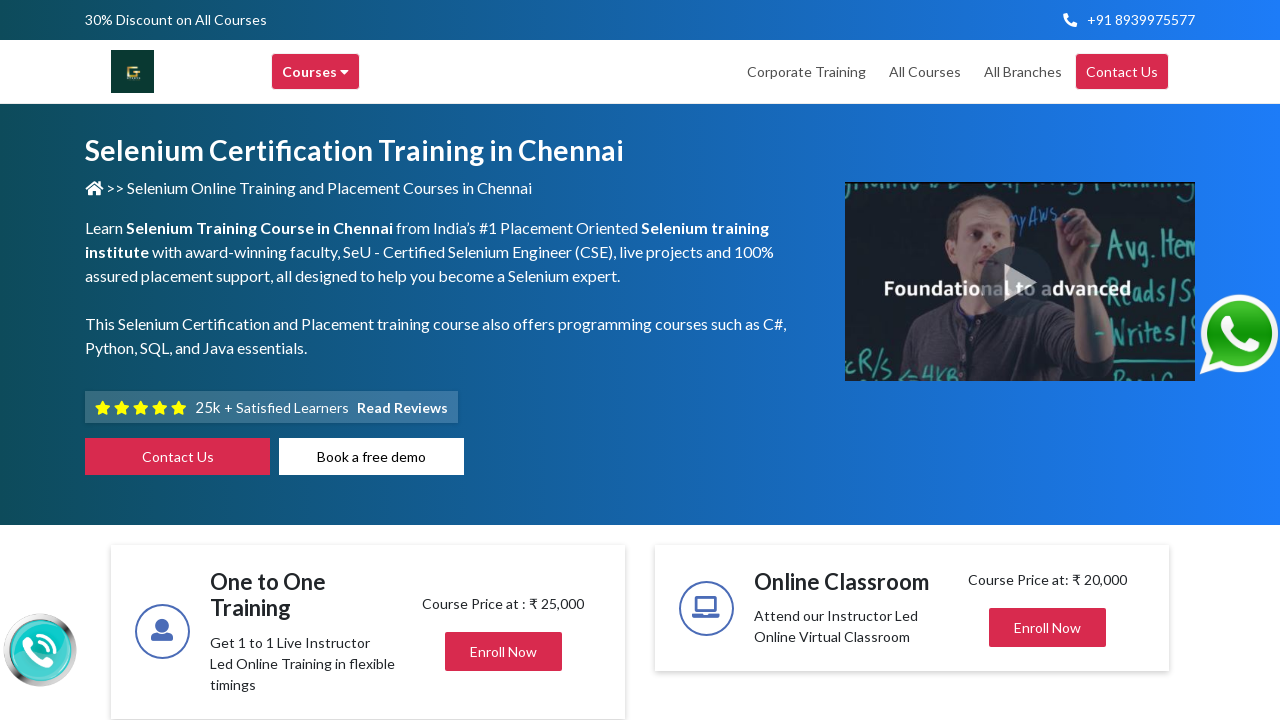

Hovered over the course browse header element at (316, 72) on div.header-browse-greens
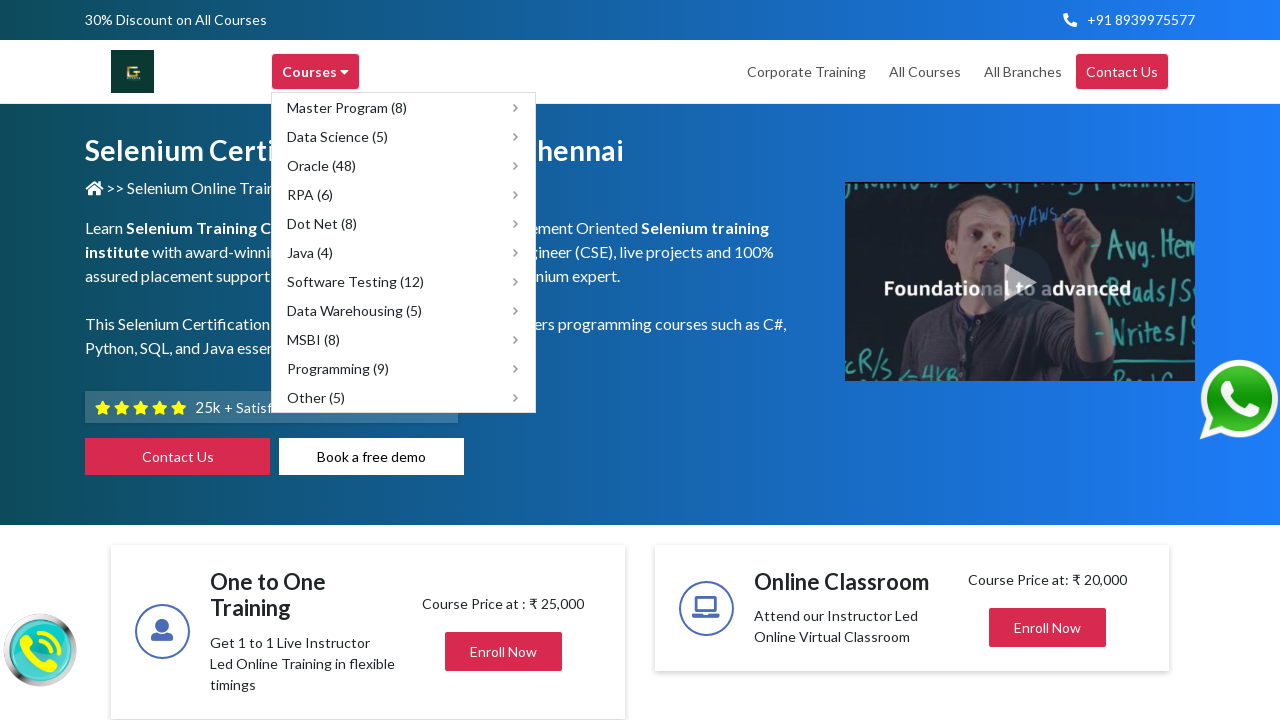

Hovered over the Data Warehousing submenu item at (354, 310) on xpath=//span[text()='Data Warehousing (5)']
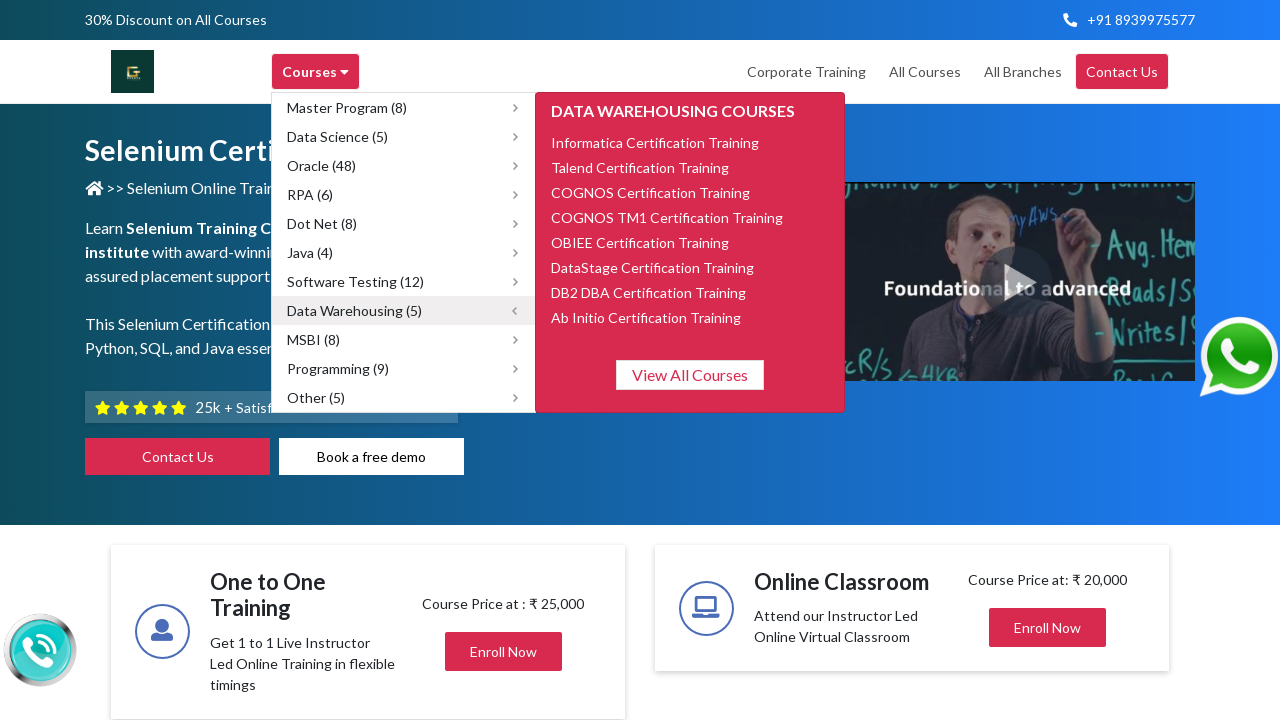

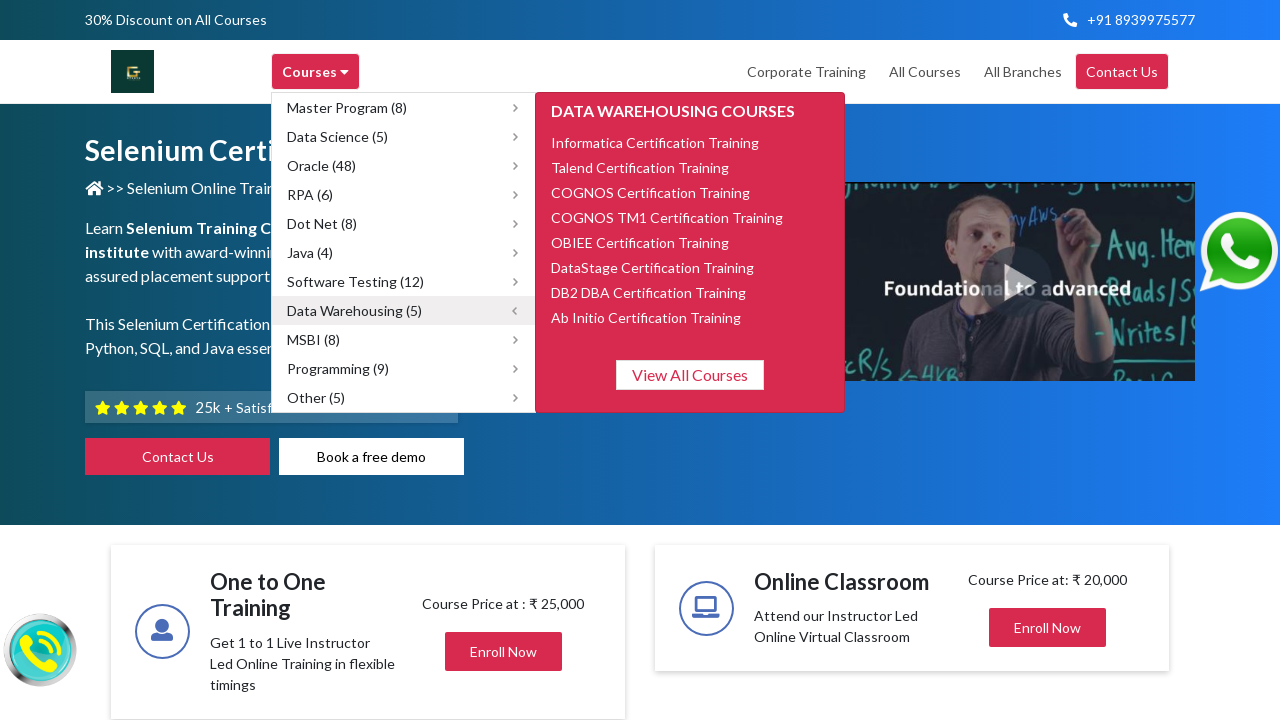